Tests the subtraction functionality on calculator.net by entering a first number (234823), clicking the subtraction operator, entering a second number, and performing the calculation.

Starting URL: https://www.calculator.net/

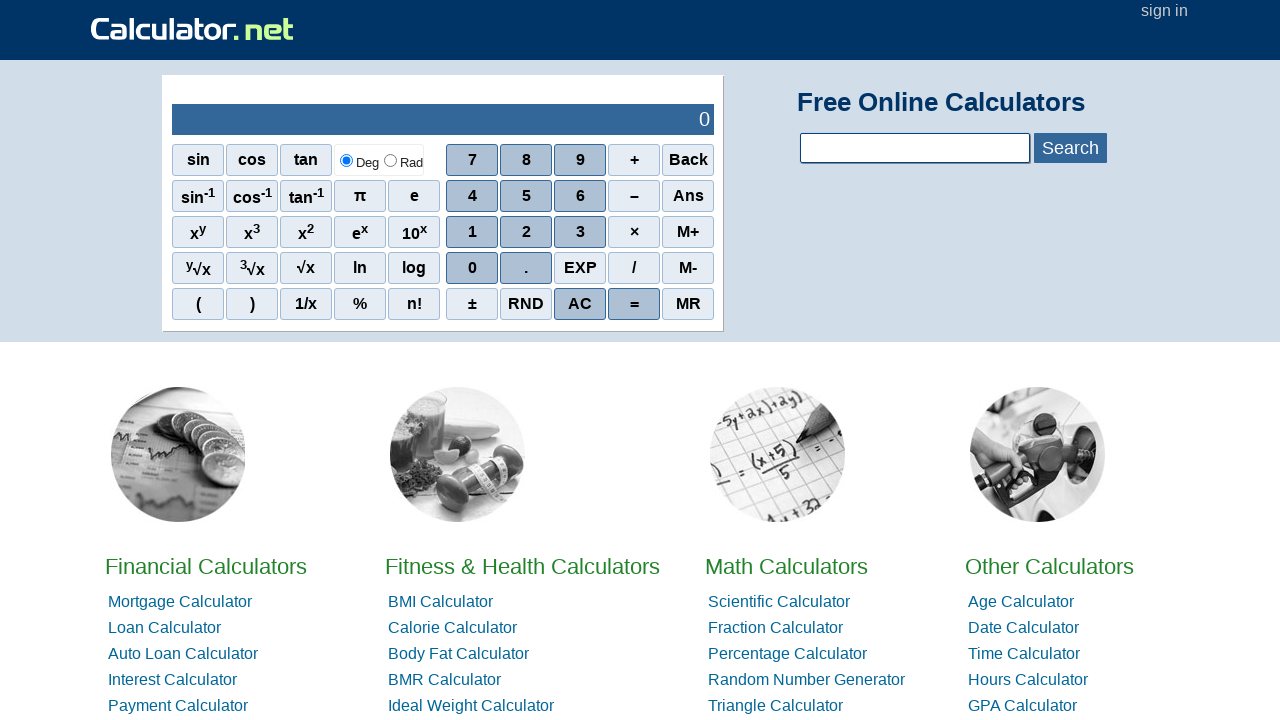

Clicked digit 2 at (526, 232) on //*[@onclick="r(2)"]
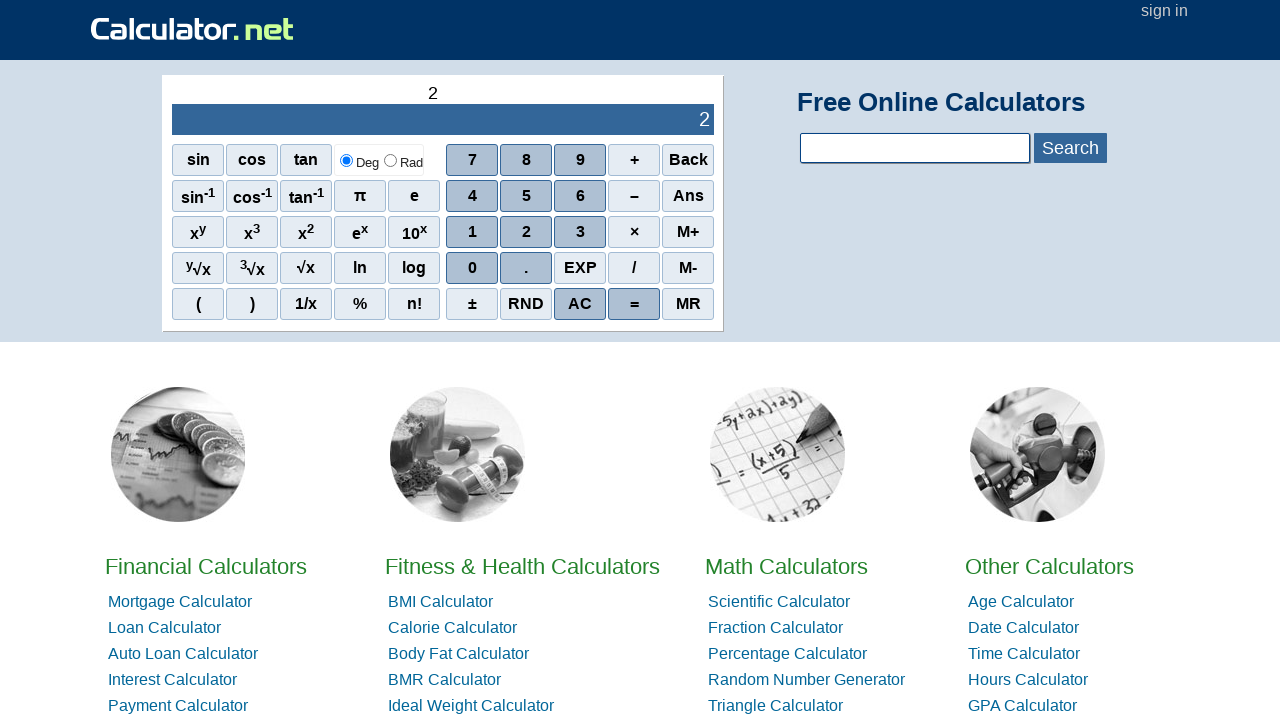

Clicked digit 3 at (580, 232) on //*[@onclick="r(3)"]
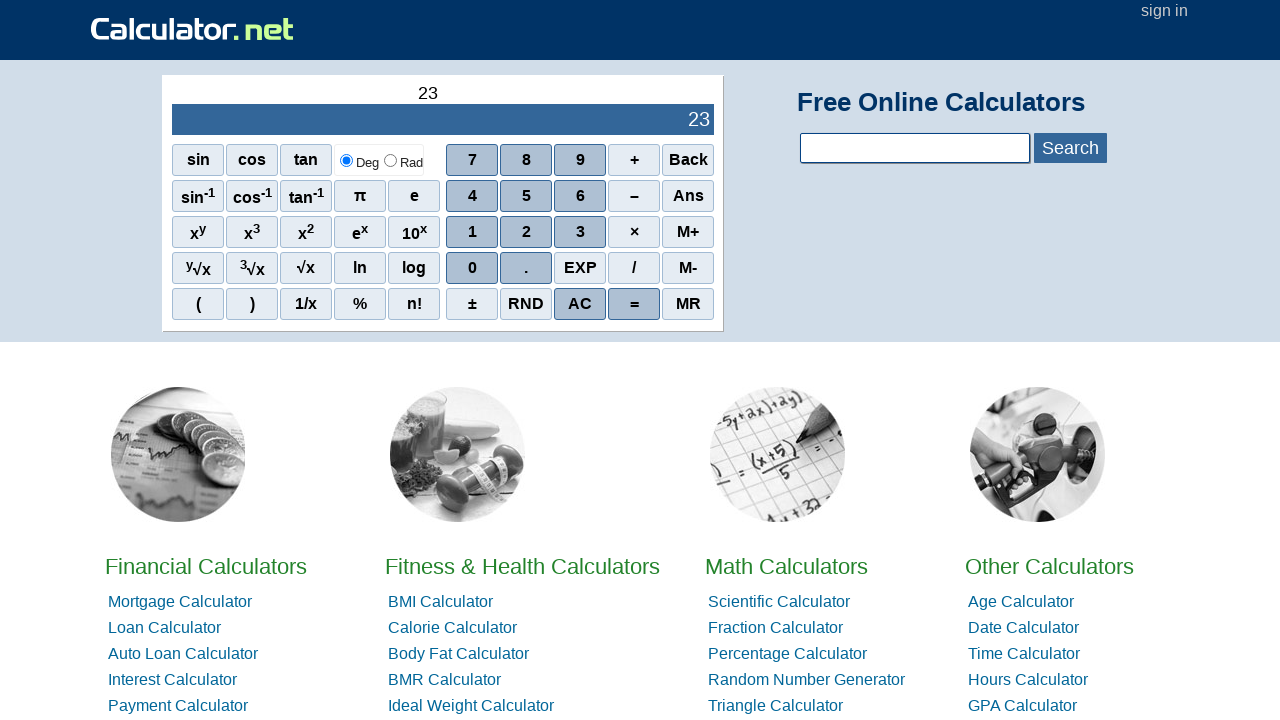

Clicked digit 4 at (472, 196) on //*[@onclick="r(4)"]
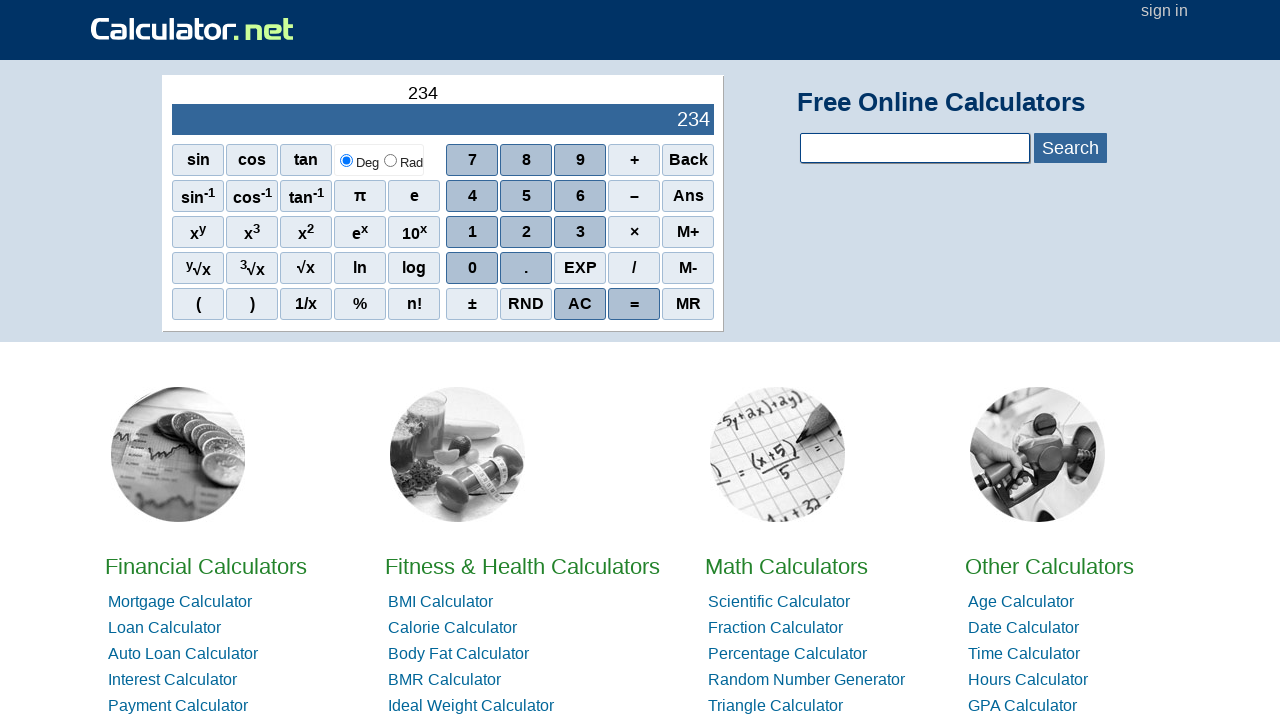

Clicked digit 8 at (526, 160) on //*[@onclick="r(8)"]
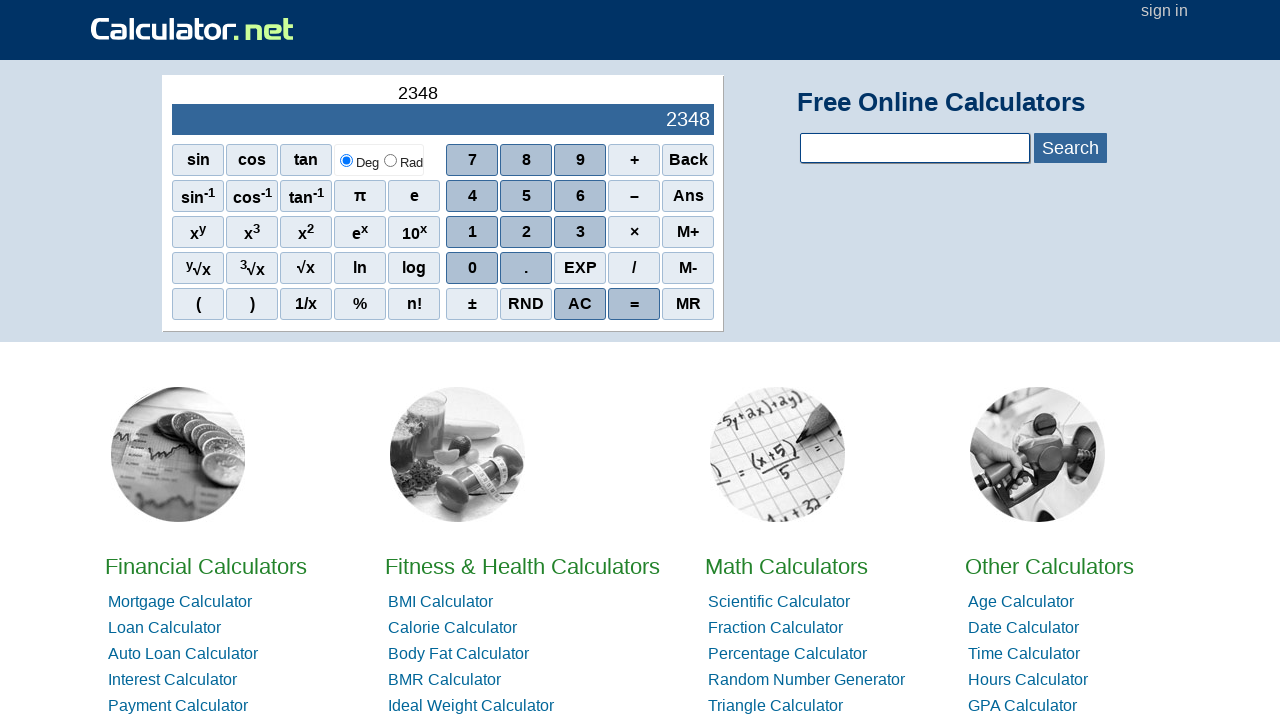

Clicked digit 2 at (526, 232) on //*[@onclick="r(2)"]
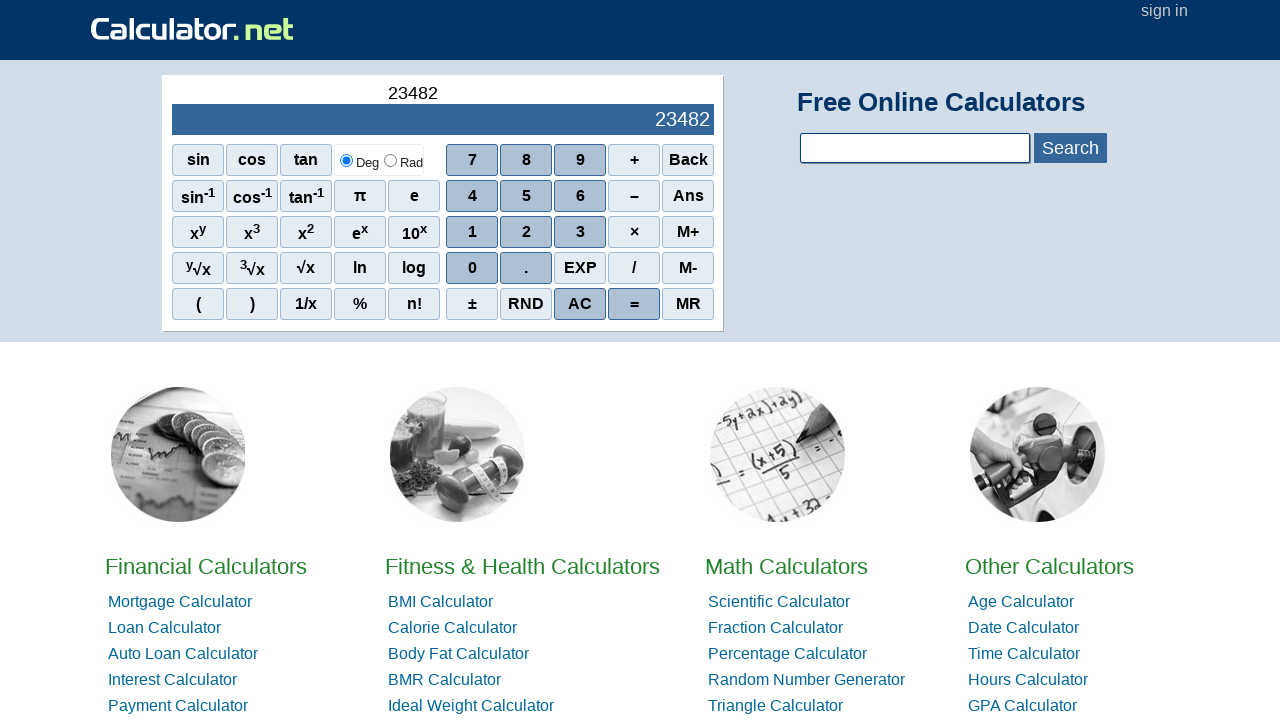

Clicked digit 3 to complete first number 234823 at (580, 232) on //*[@onclick="r(3)"]
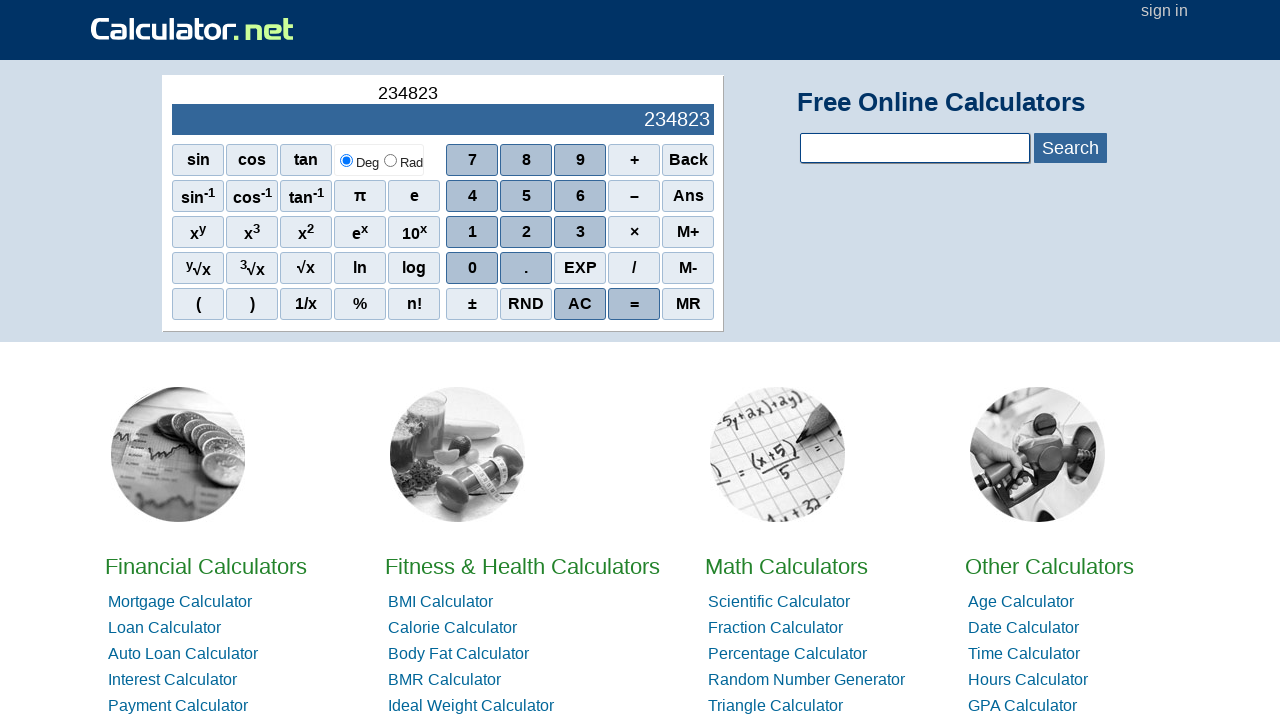

Clicked subtraction operator at (634, 196) on //*[@onclick="r('-')"]
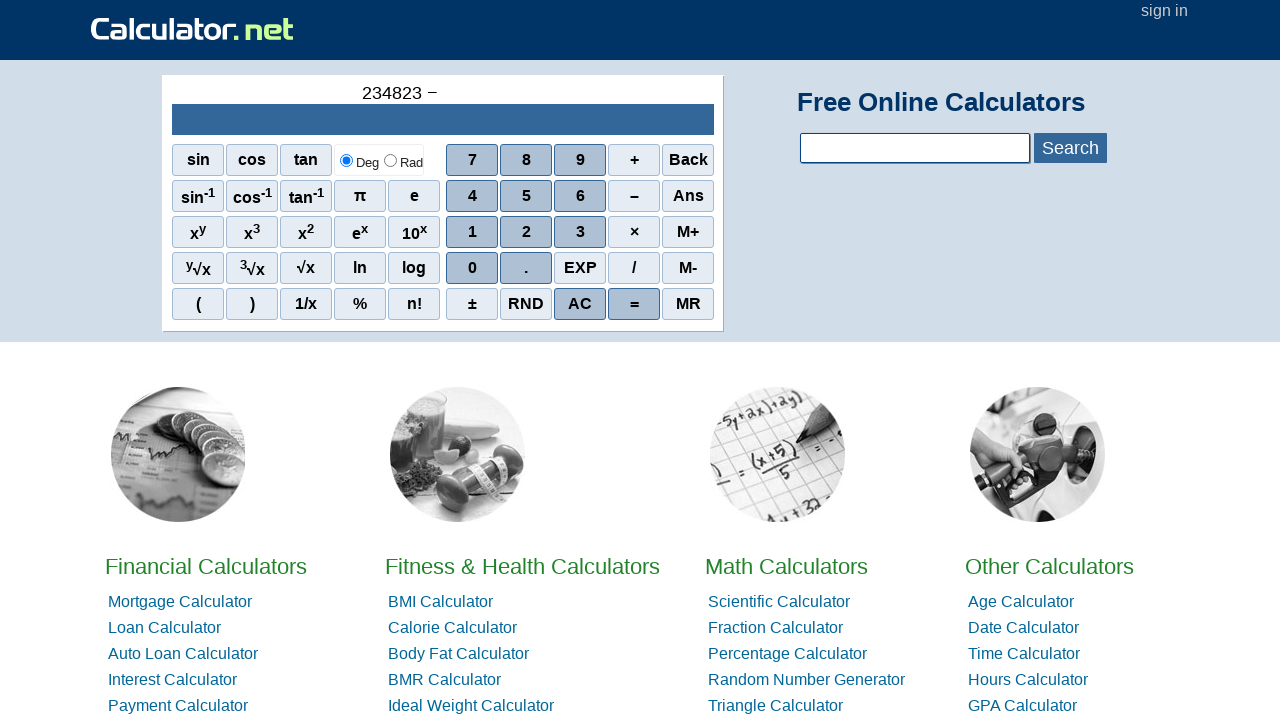

Clicked minus sign again at (634, 196) on //*[@onclick="r('-')"]
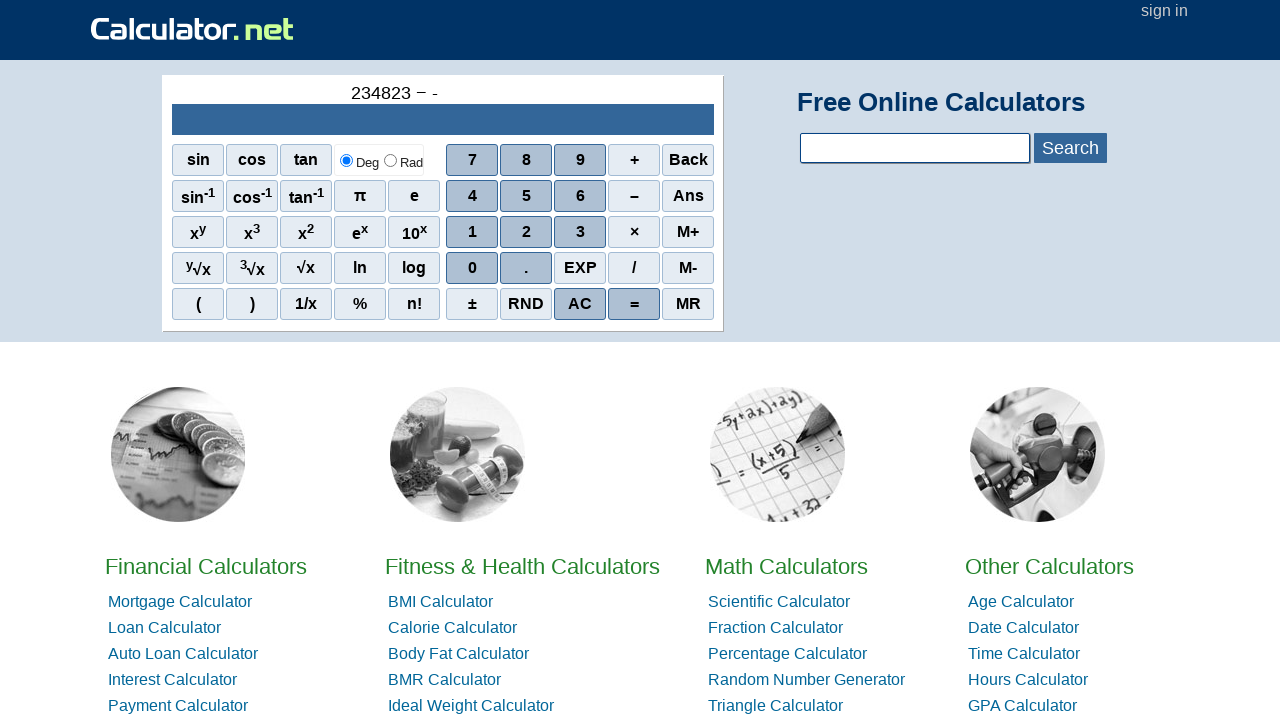

Clicked digit 2 for second number at (526, 232) on //*[@onclick="r(2)"]
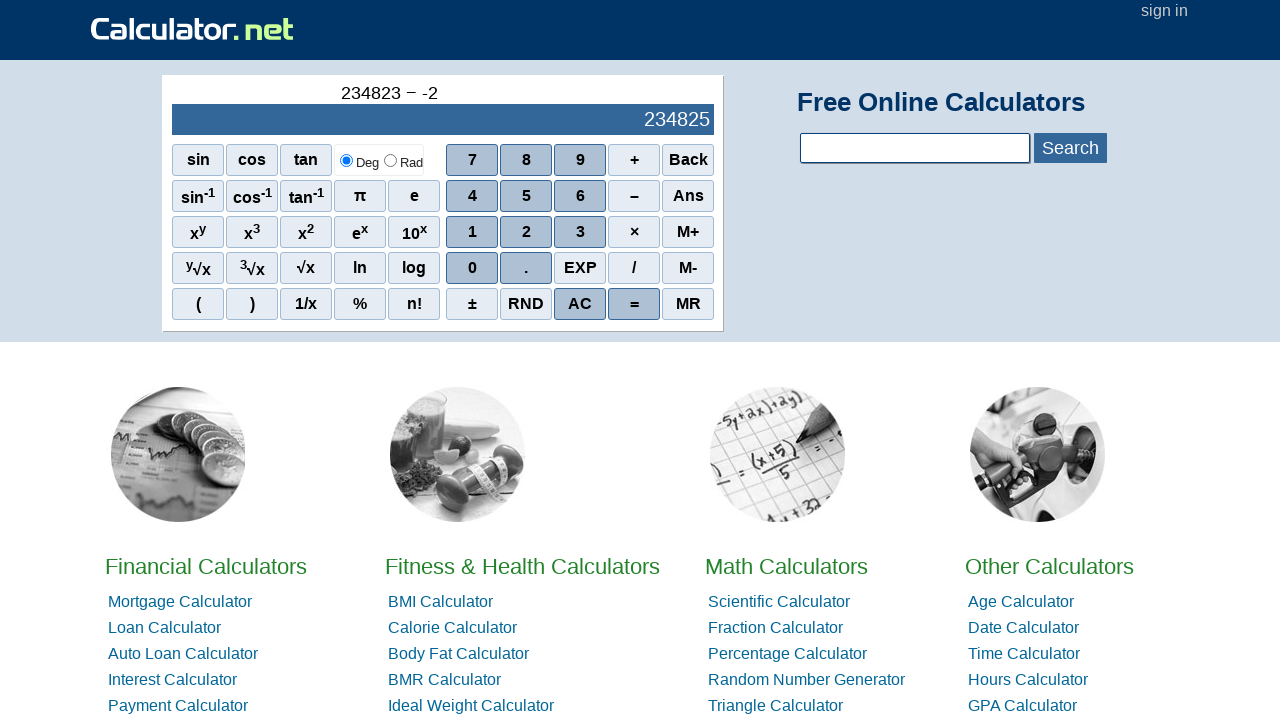

Clicked digit 3 at (580, 232) on //*[@onclick="r(3)"]
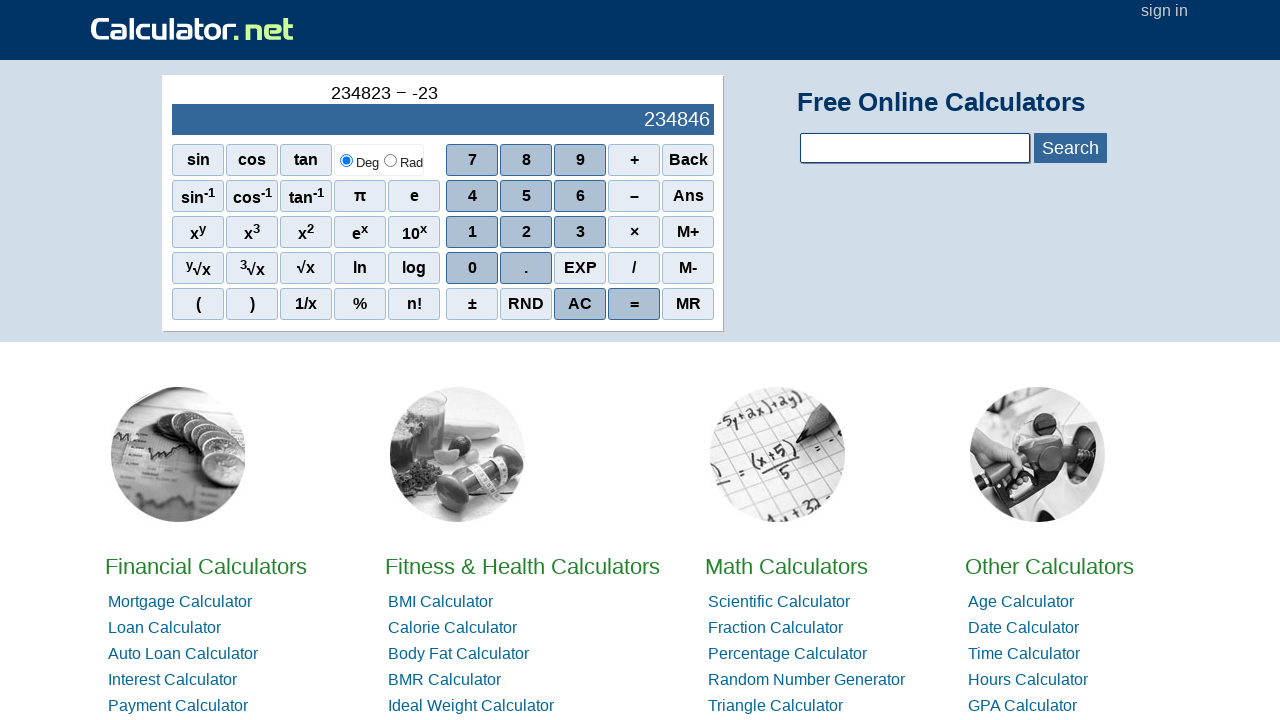

Clicked digit 0 at (472, 268) on //*[@onclick="r(0)"]
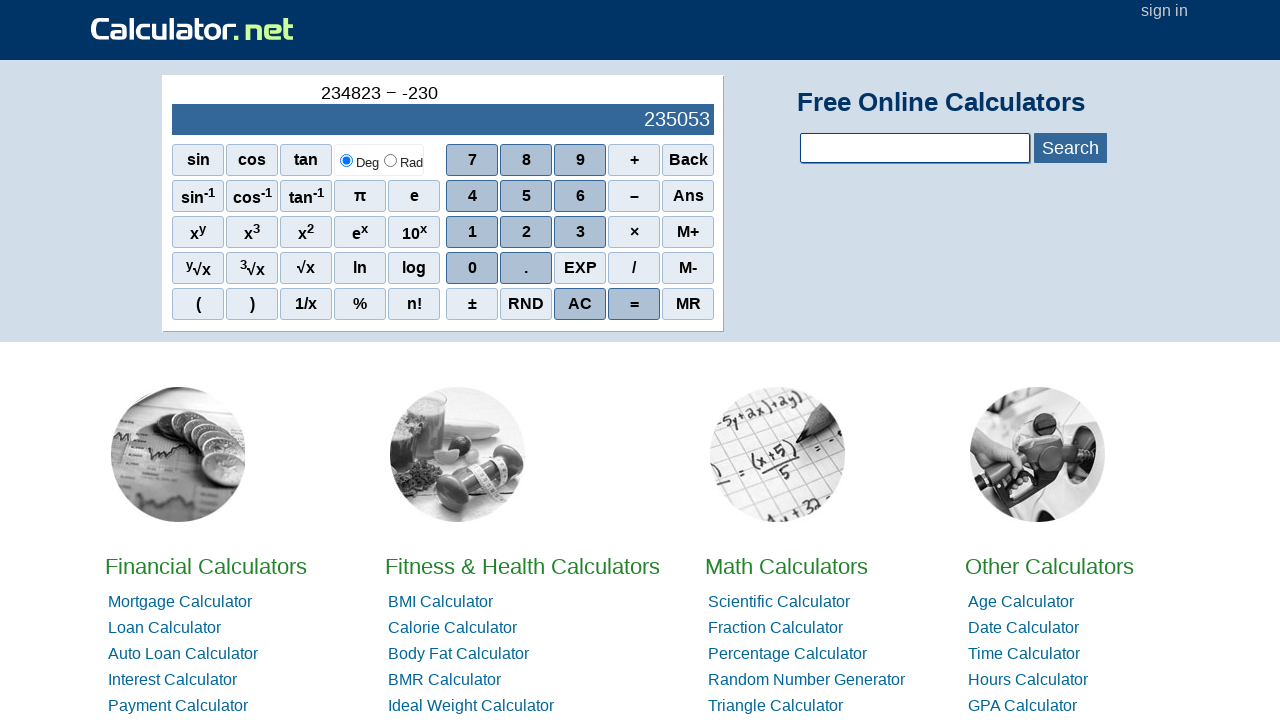

Clicked digit 9 at (580, 160) on //*[@onclick="r(9)"]
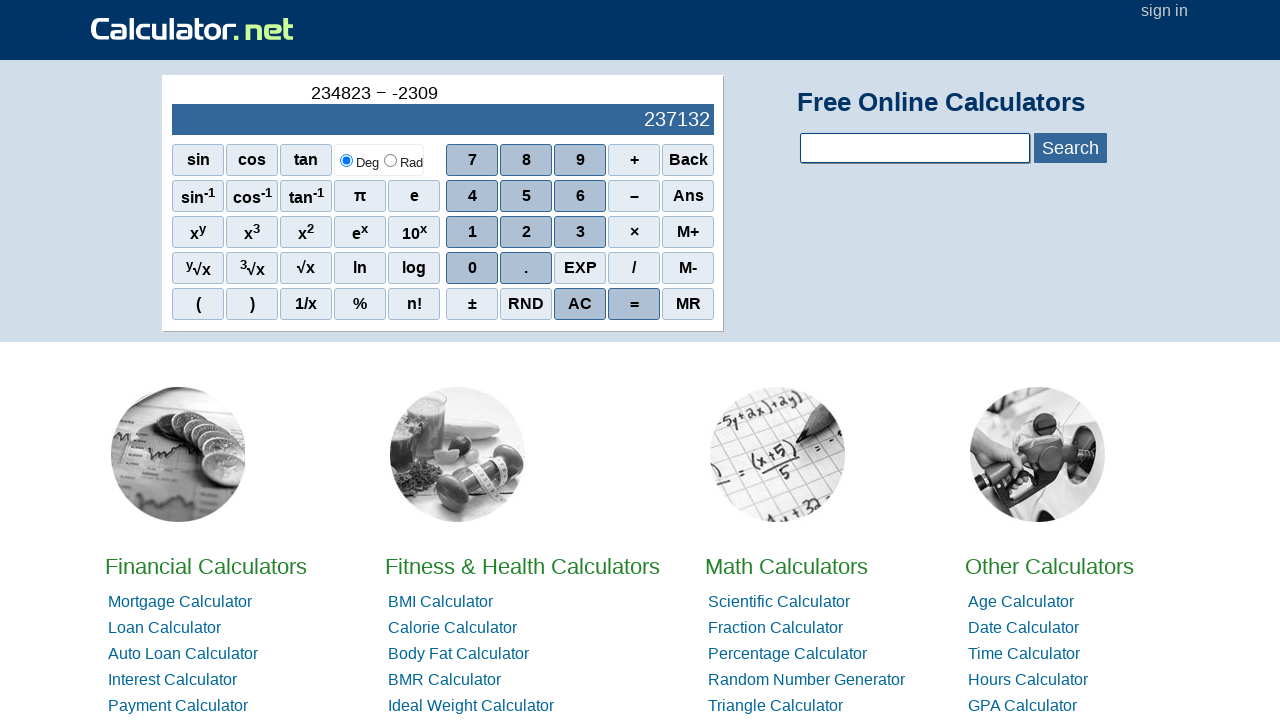

Clicked digit 4 at (472, 196) on //*[@onclick="r(4)"]
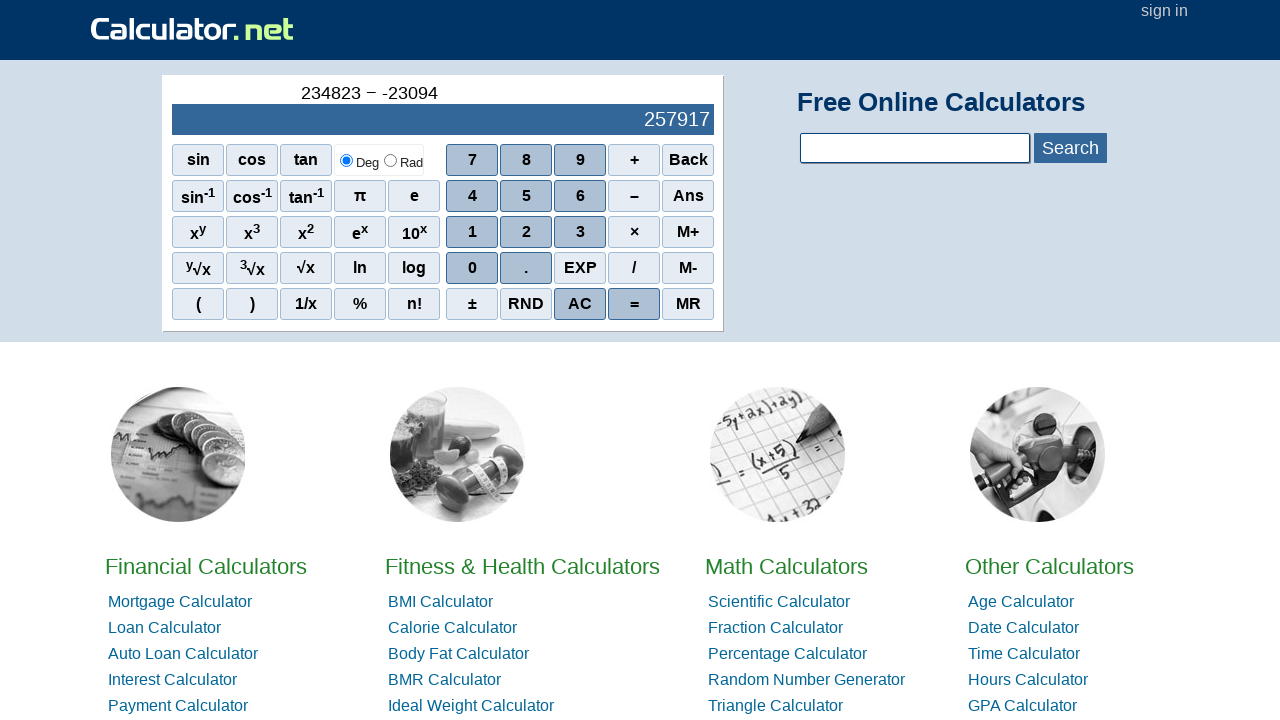

Clicked digit 8 at (526, 160) on //*[@onclick="r(8)"]
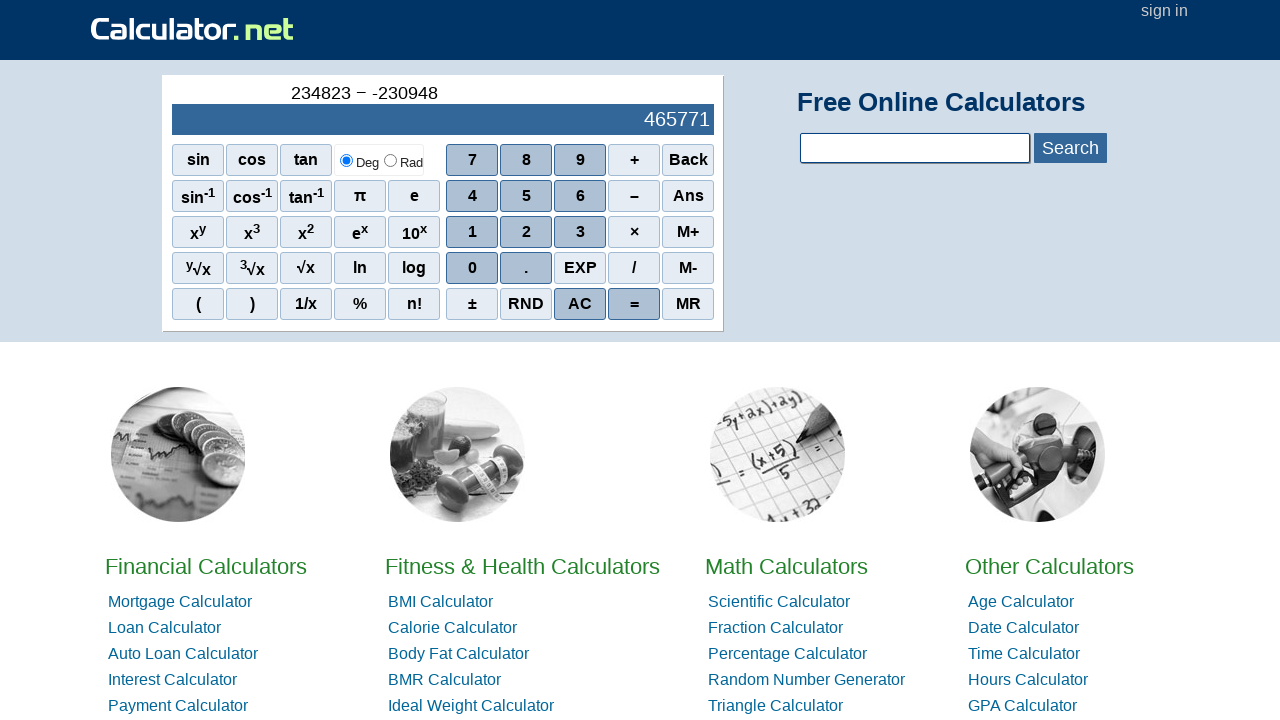

Clicked digit 2 at (526, 232) on //*[@onclick="r(2)"]
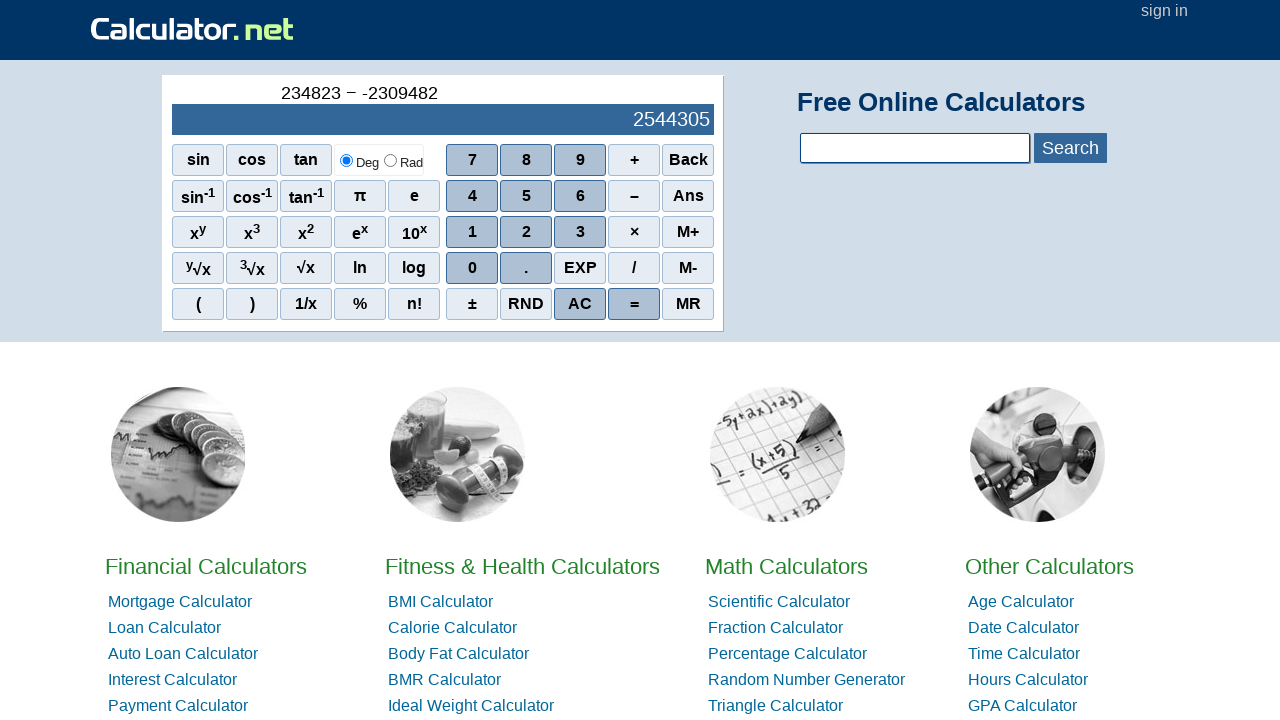

Clicked digit 3 to complete second number 23094823 at (580, 232) on //*[@onclick="r(3)"]
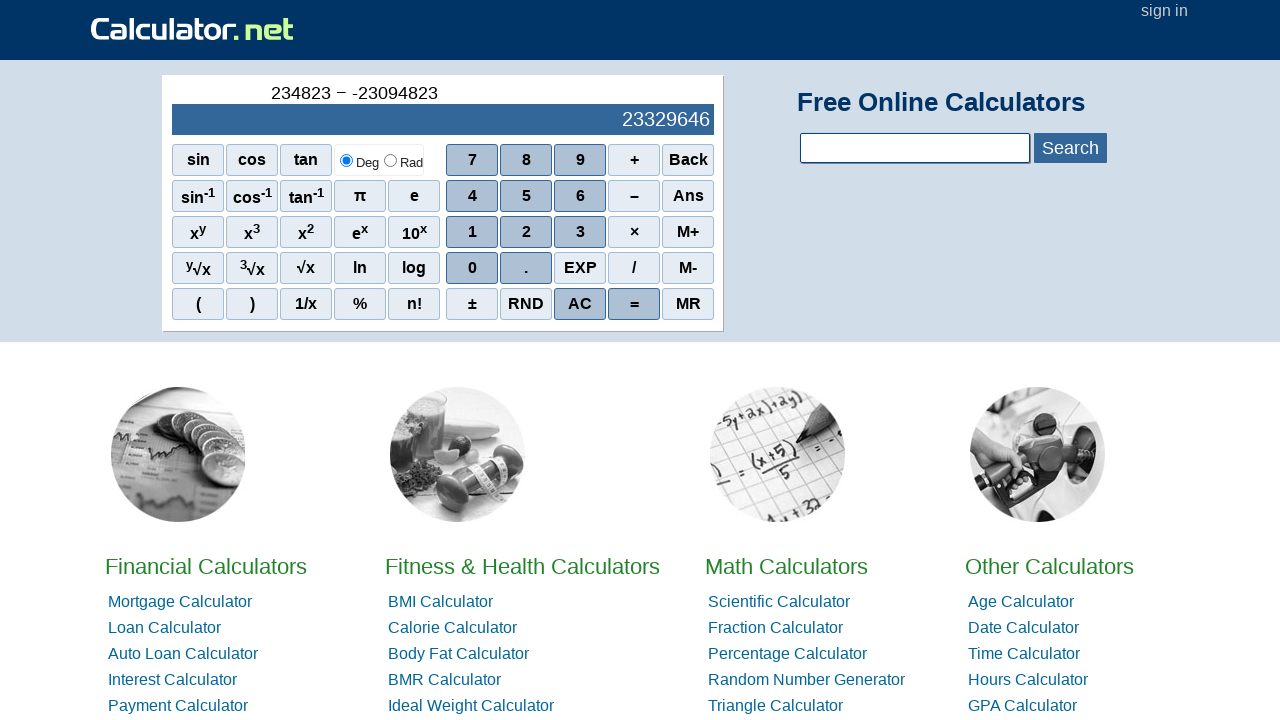

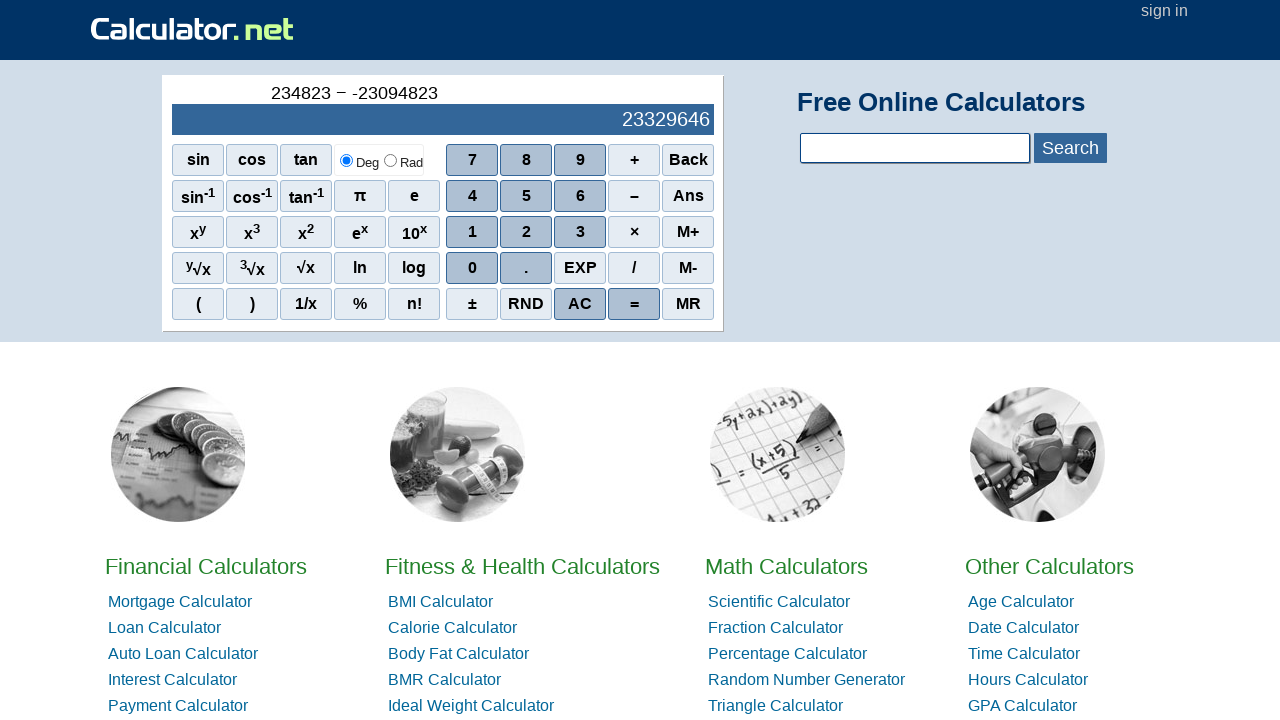